Tests clearing the complete state of all items by checking then unchecking toggle-all

Starting URL: https://demo.playwright.dev/todomvc

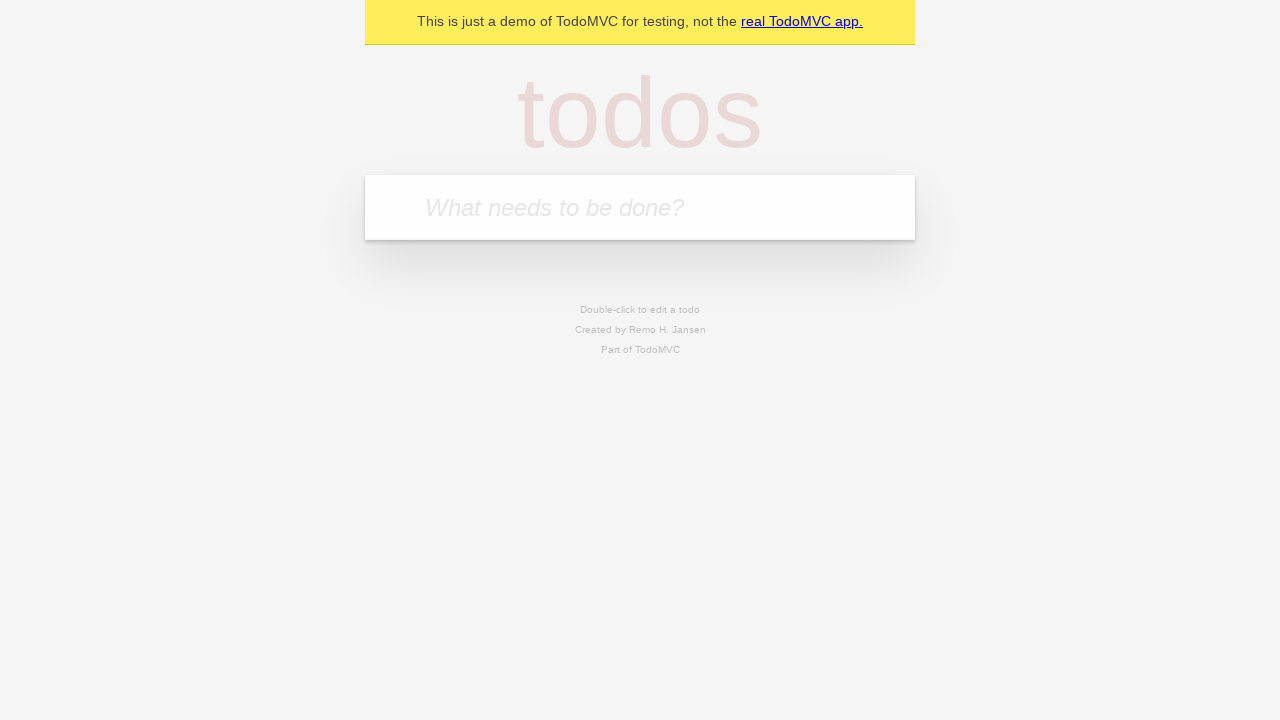

Filled new todo input with 'buy some cheese' on .new-todo
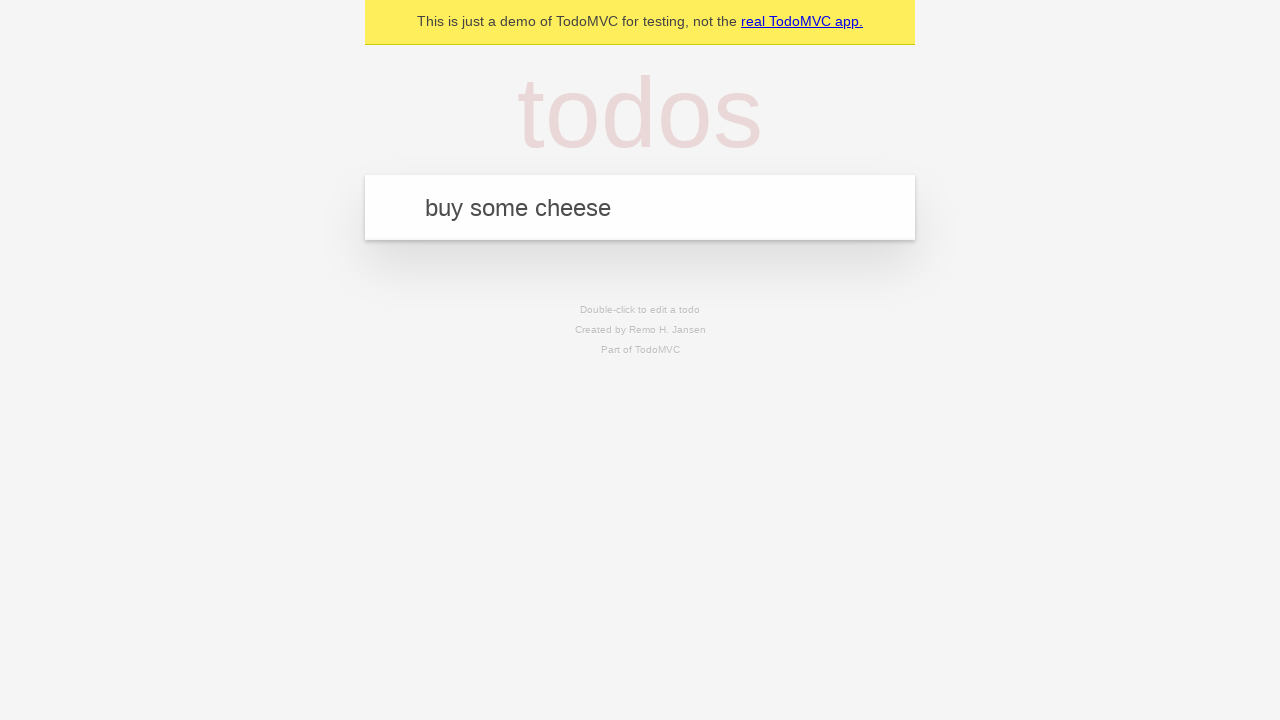

Pressed Enter to create first todo on .new-todo
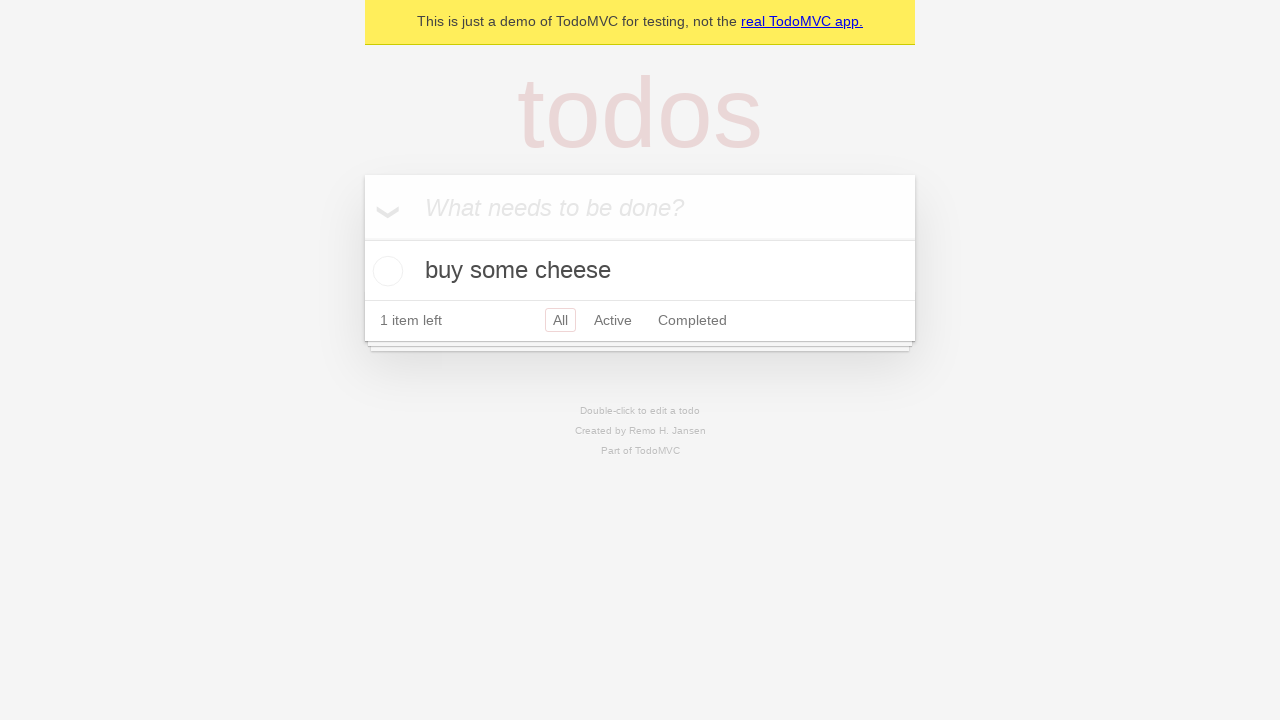

Filled new todo input with 'feed the cat' on .new-todo
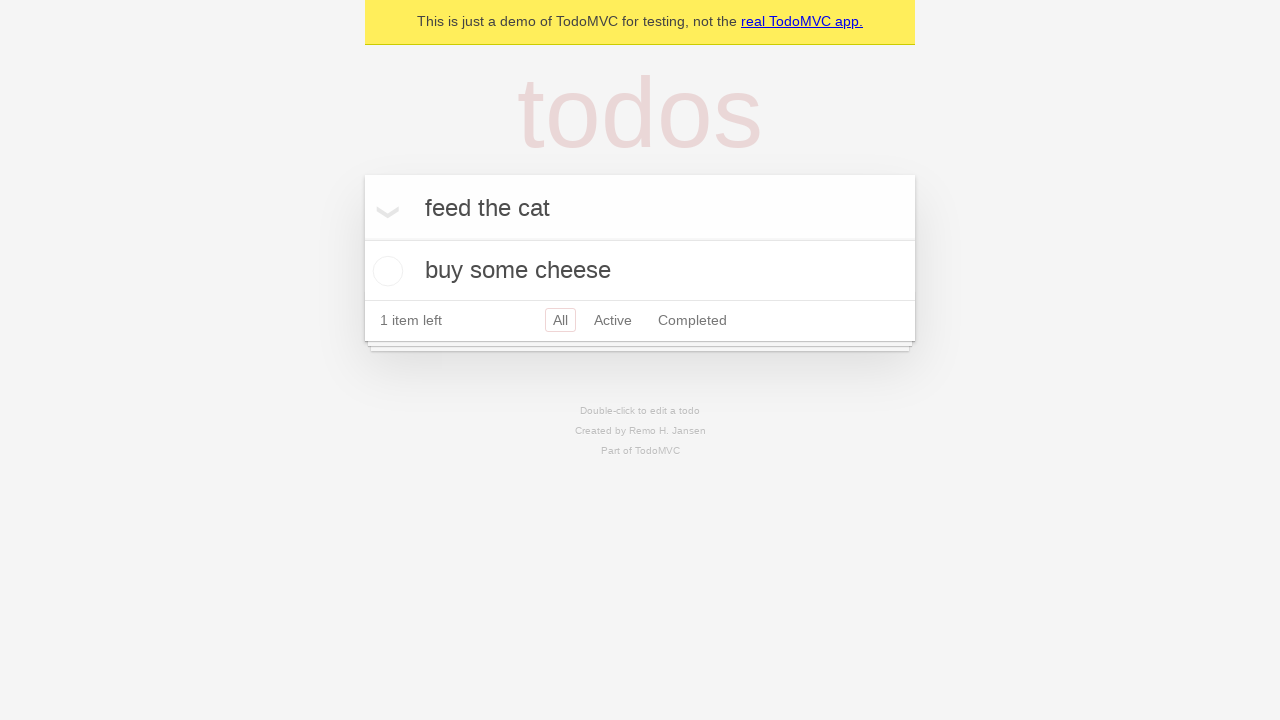

Pressed Enter to create second todo on .new-todo
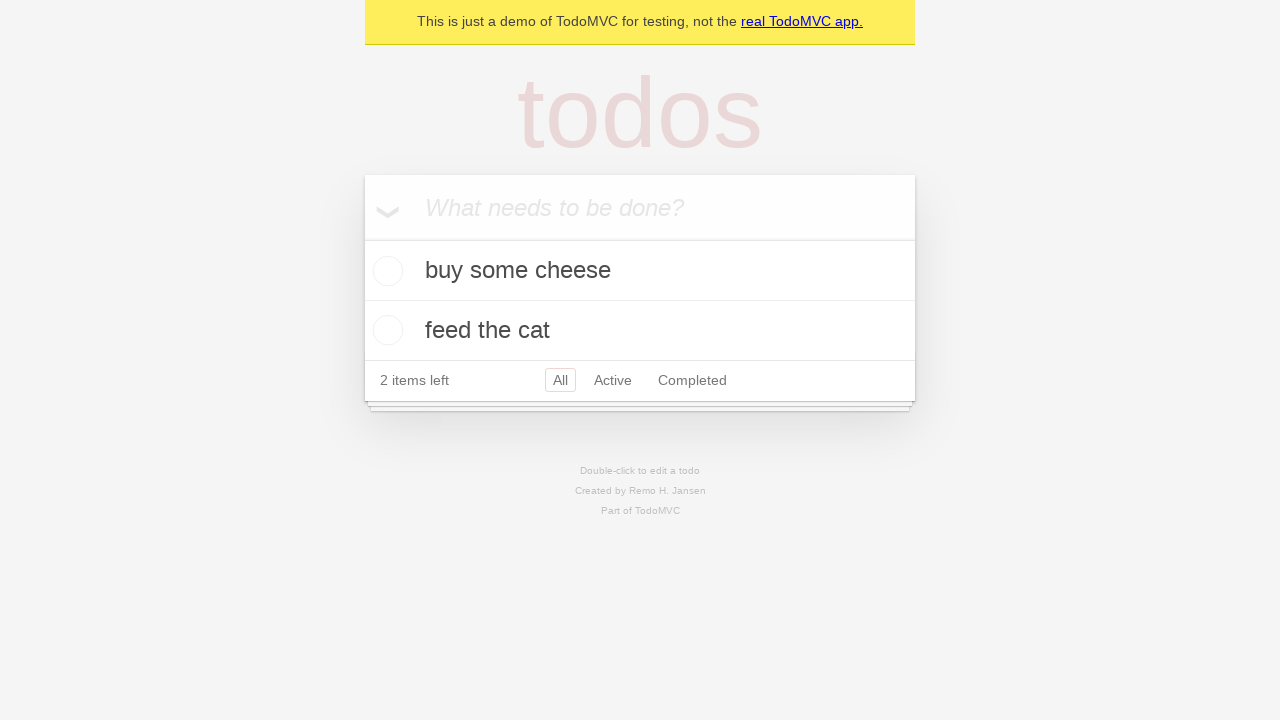

Filled new todo input with 'book a doctors appointment' on .new-todo
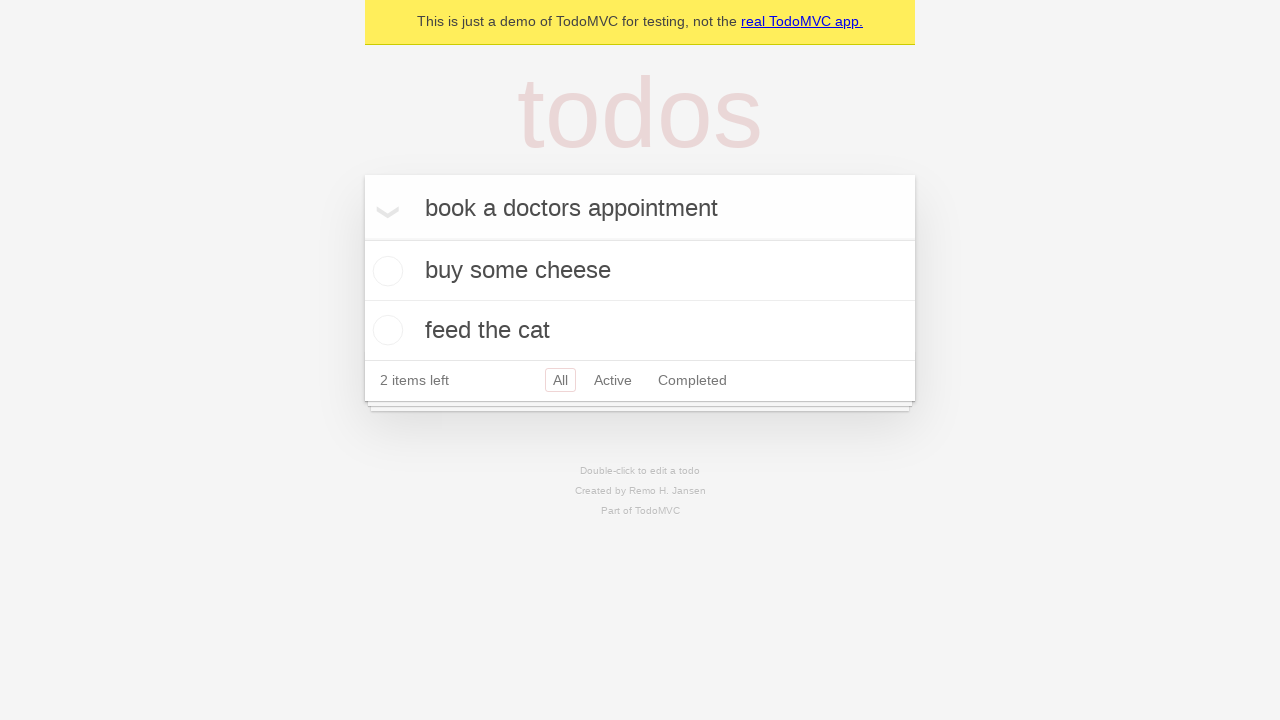

Pressed Enter to create third todo on .new-todo
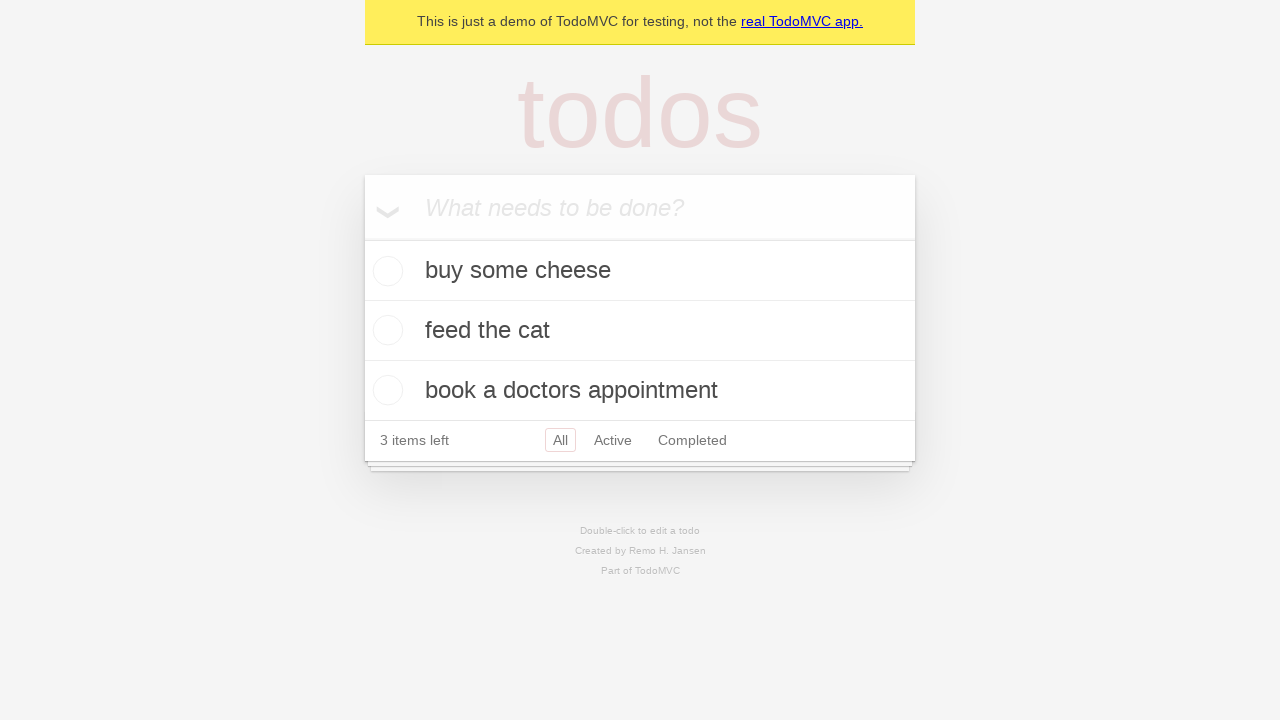

Checked toggle-all to mark all todos as complete at (362, 238) on .toggle-all
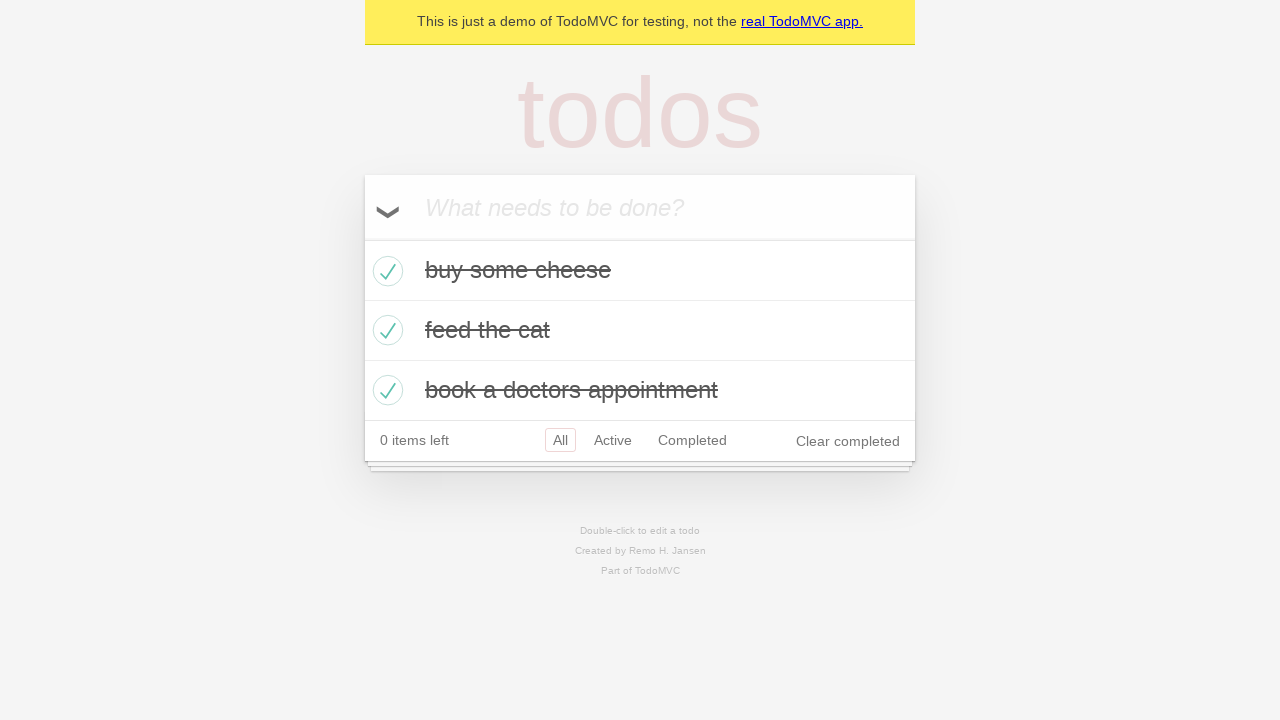

Unchecked toggle-all to clear the complete state of all todos at (362, 238) on .toggle-all
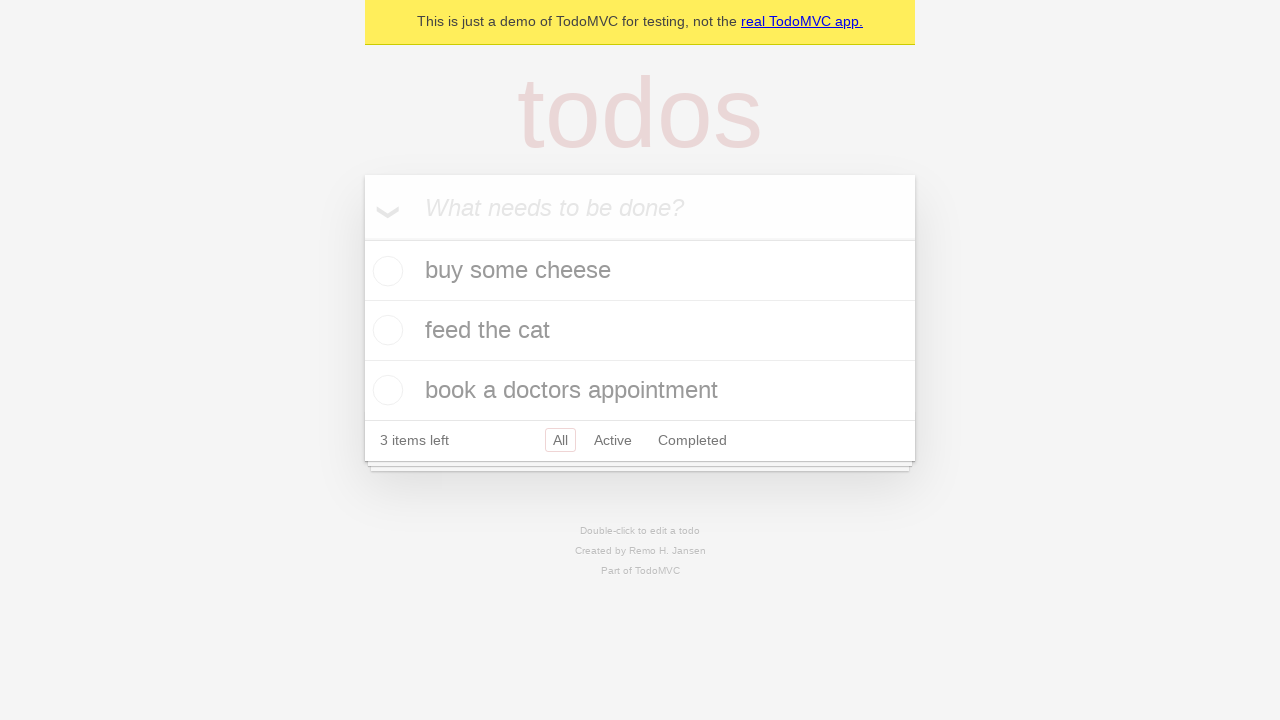

Waited for todo list items to be present
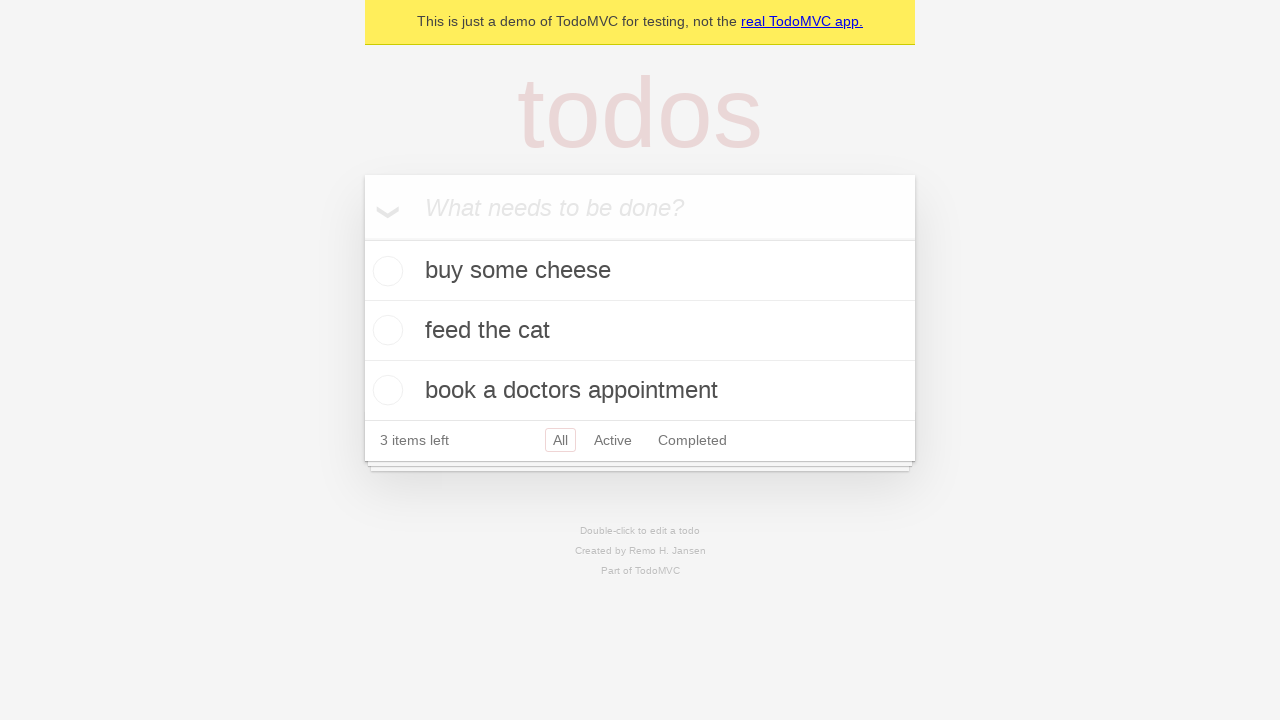

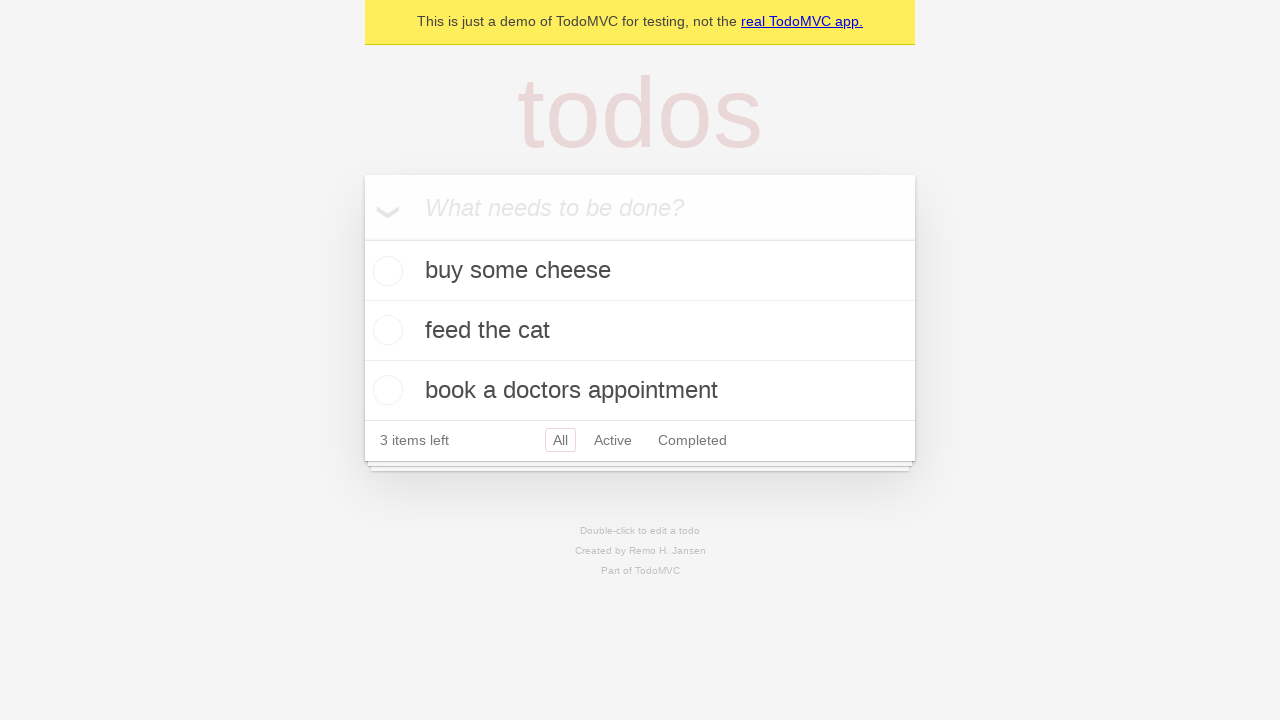